Navigates to Selenium documentation site, hovers over the "Getting Started" section, performs a right-click, scrolls down multiple times, and presses Enter

Starting URL: https://www.selenium.dev/

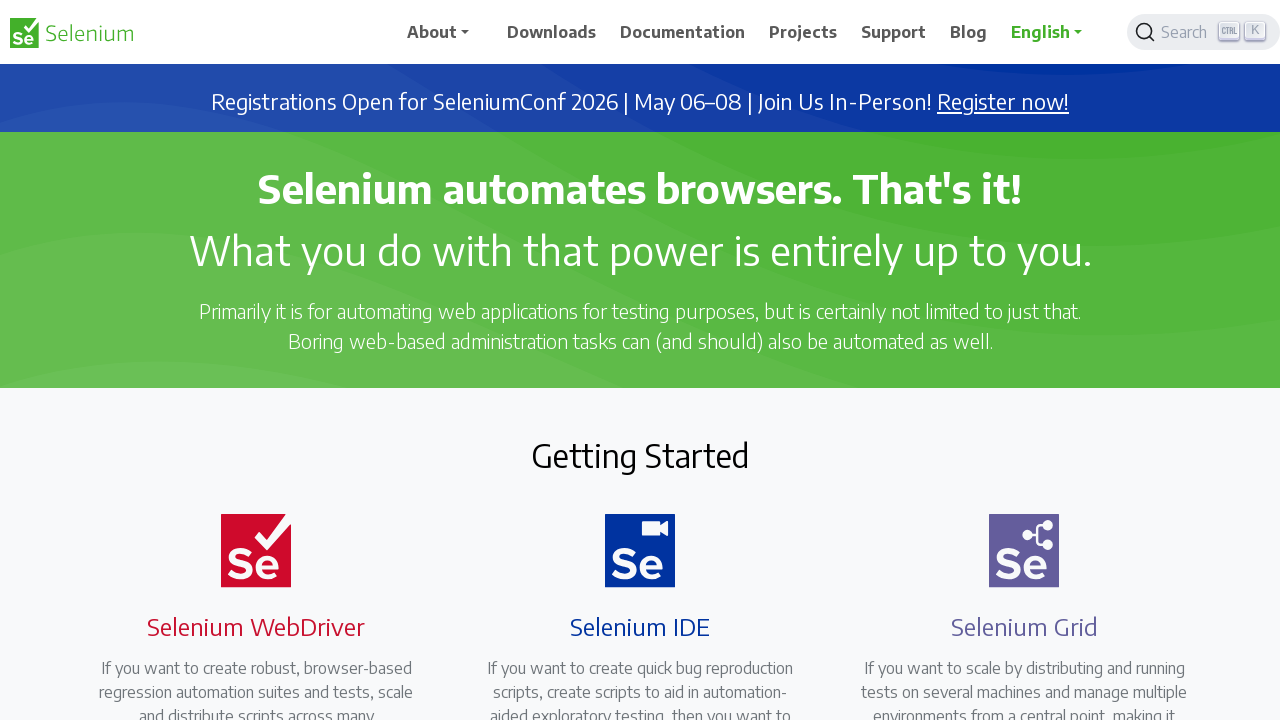

Located 'Getting Started' heading element
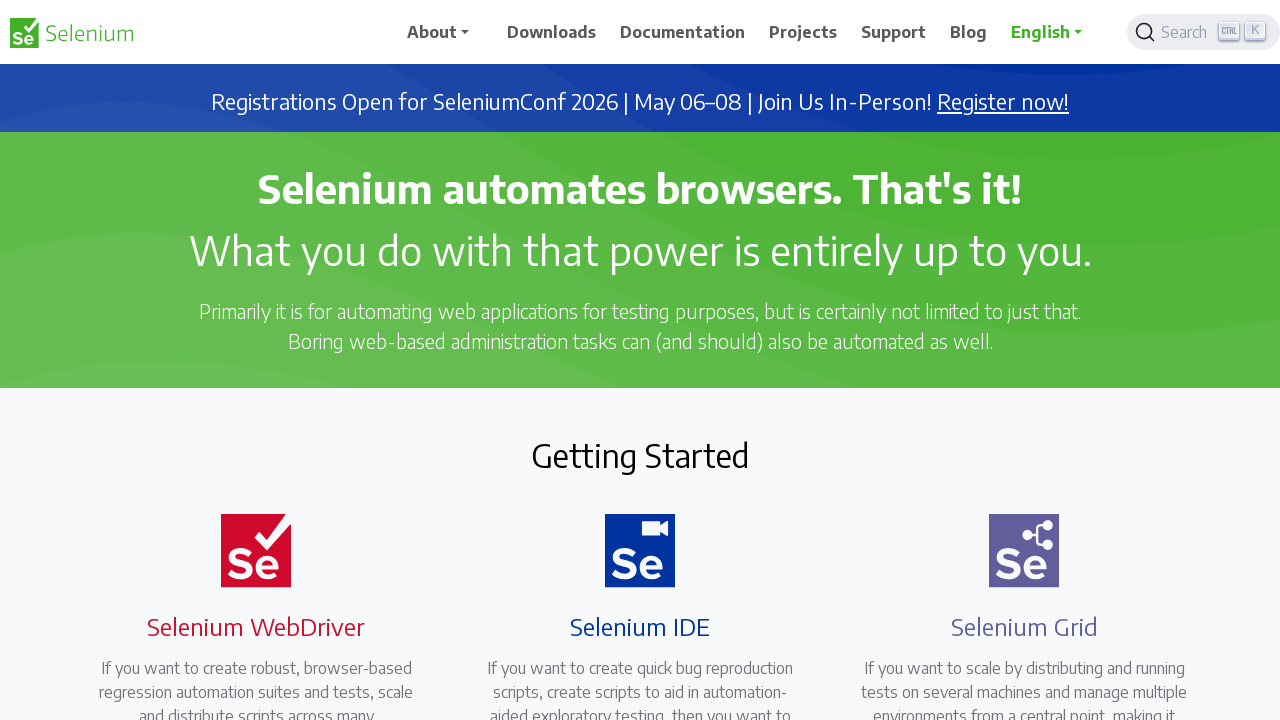

Hovered over 'Getting Started' element at (640, 455) on xpath=//h2[text()='Getting Started']
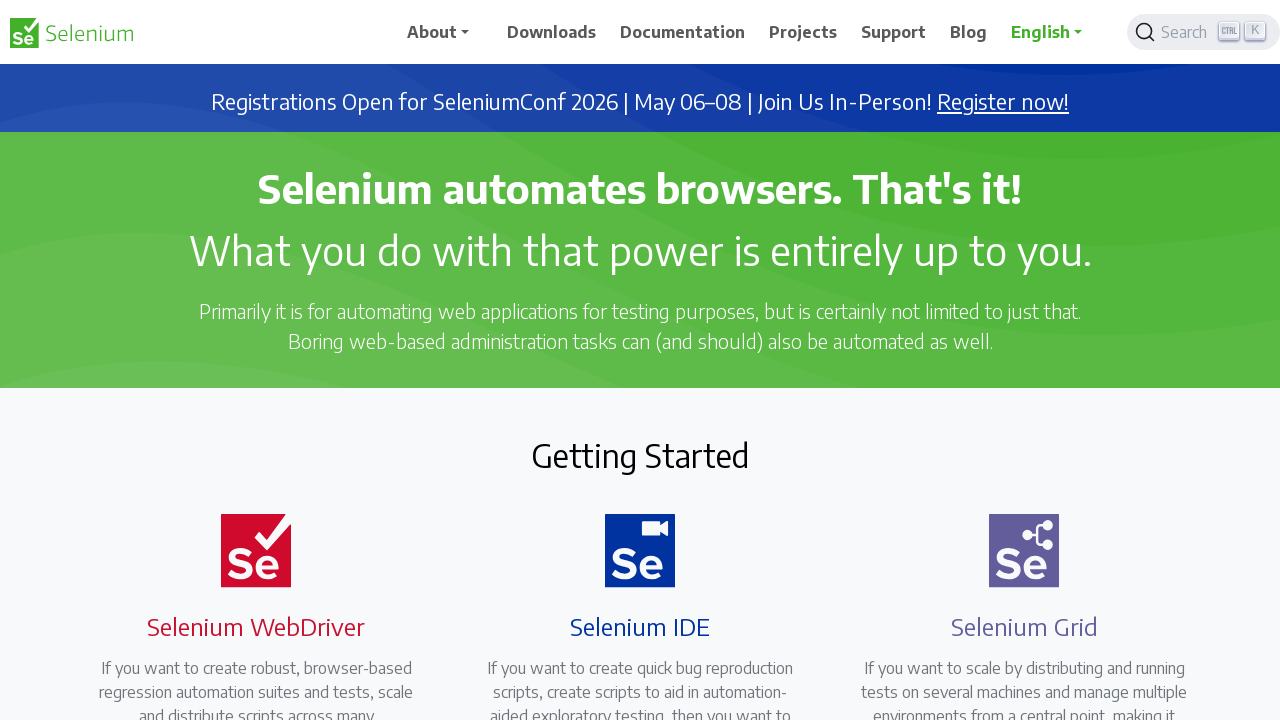

Right-clicked on 'Getting Started' element at (640, 455) on xpath=//h2[text()='Getting Started']
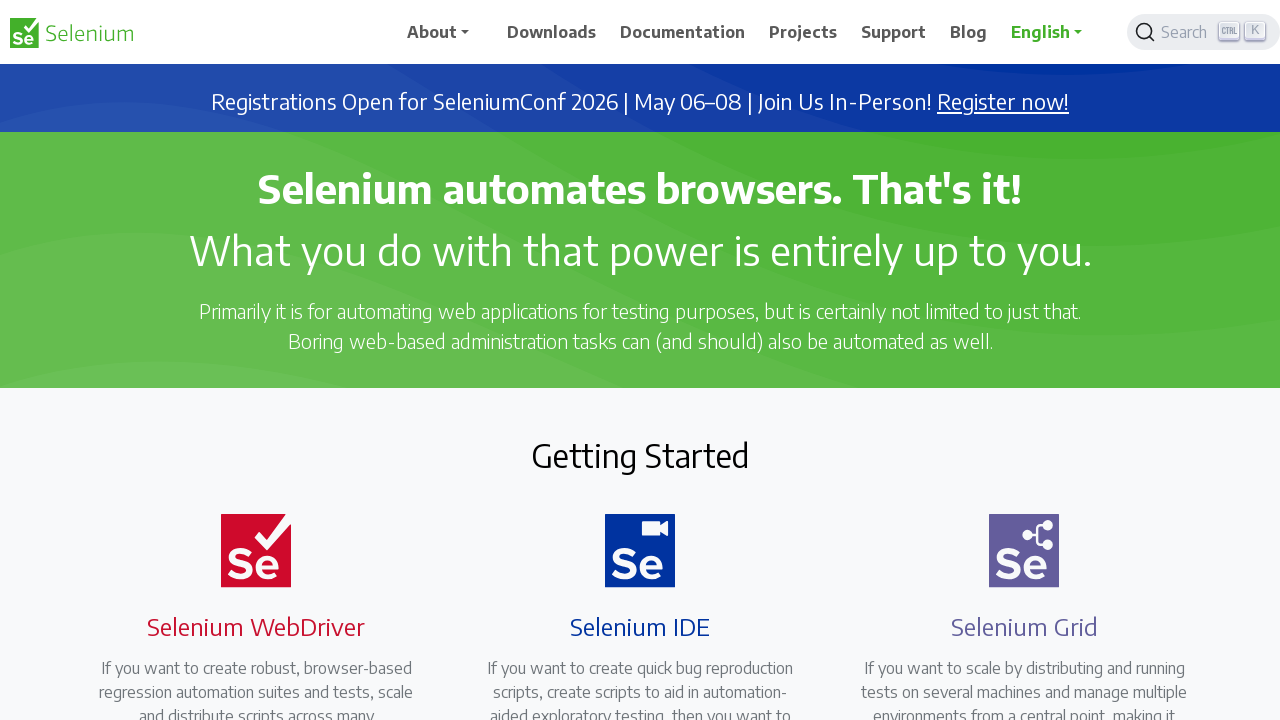

Pressed Page Down (scroll 1 of 10)
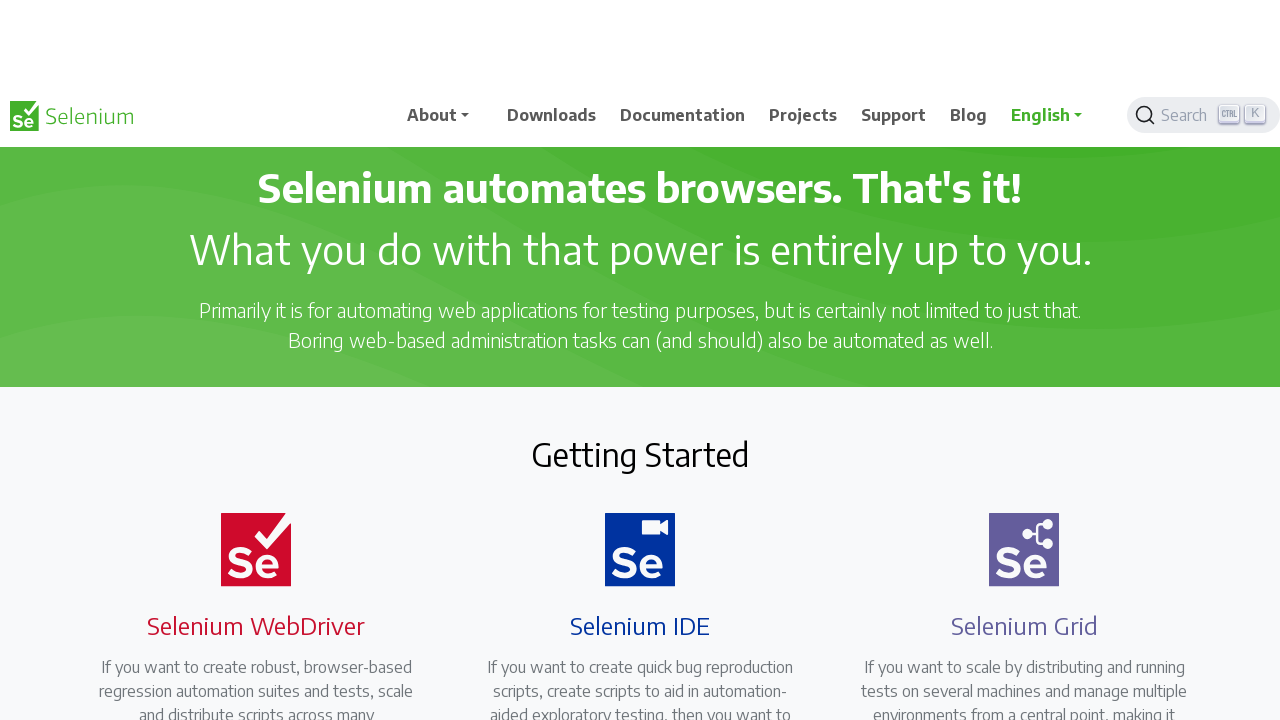

Waited 2 seconds after scroll 1
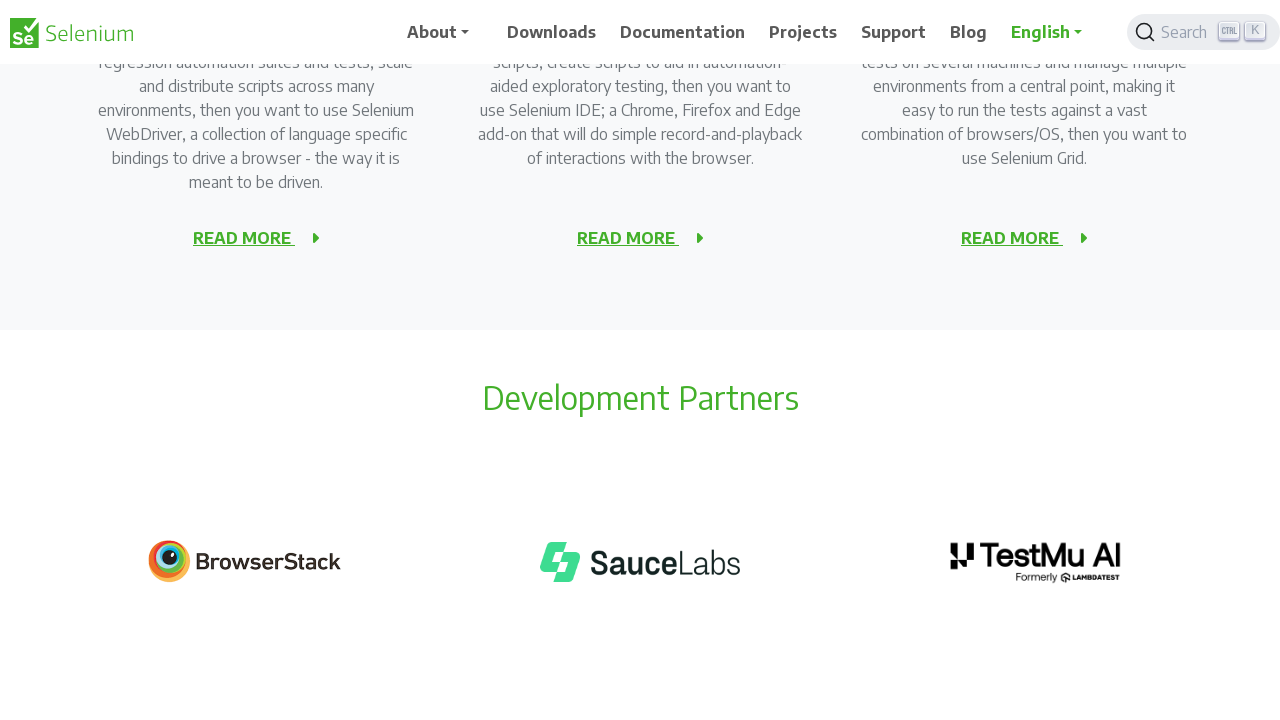

Pressed Page Down (scroll 2 of 10)
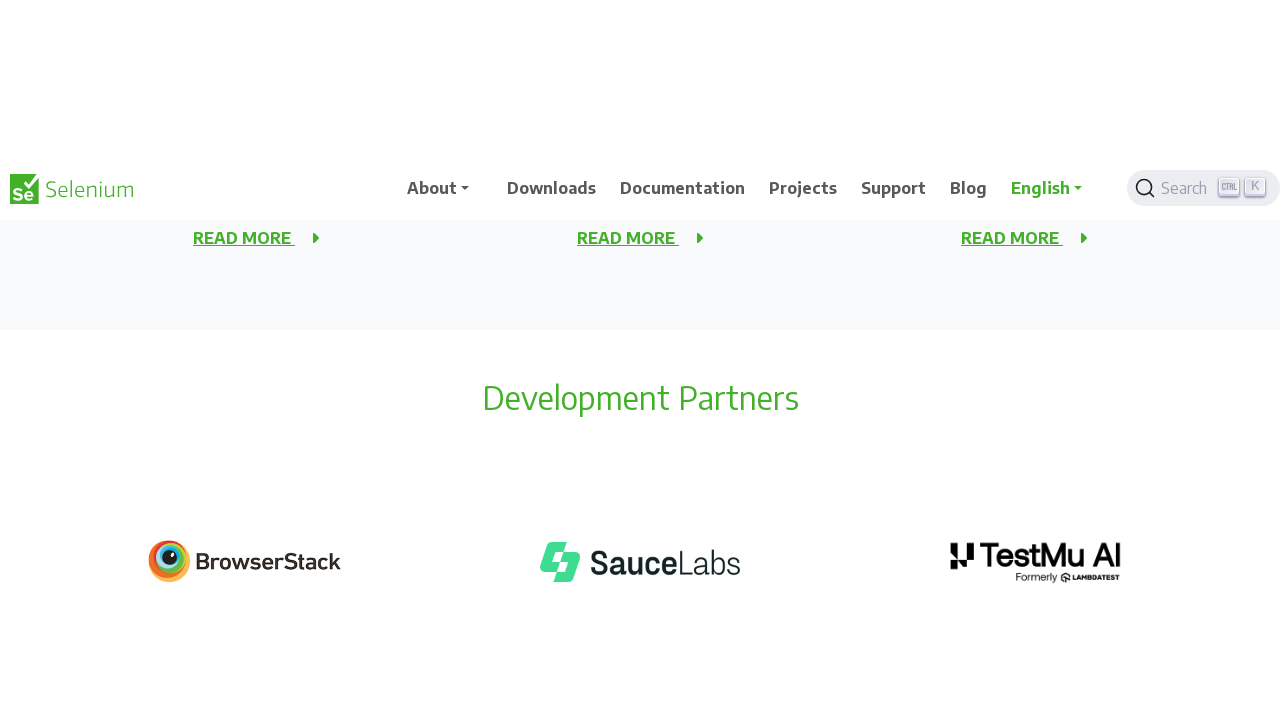

Waited 2 seconds after scroll 2
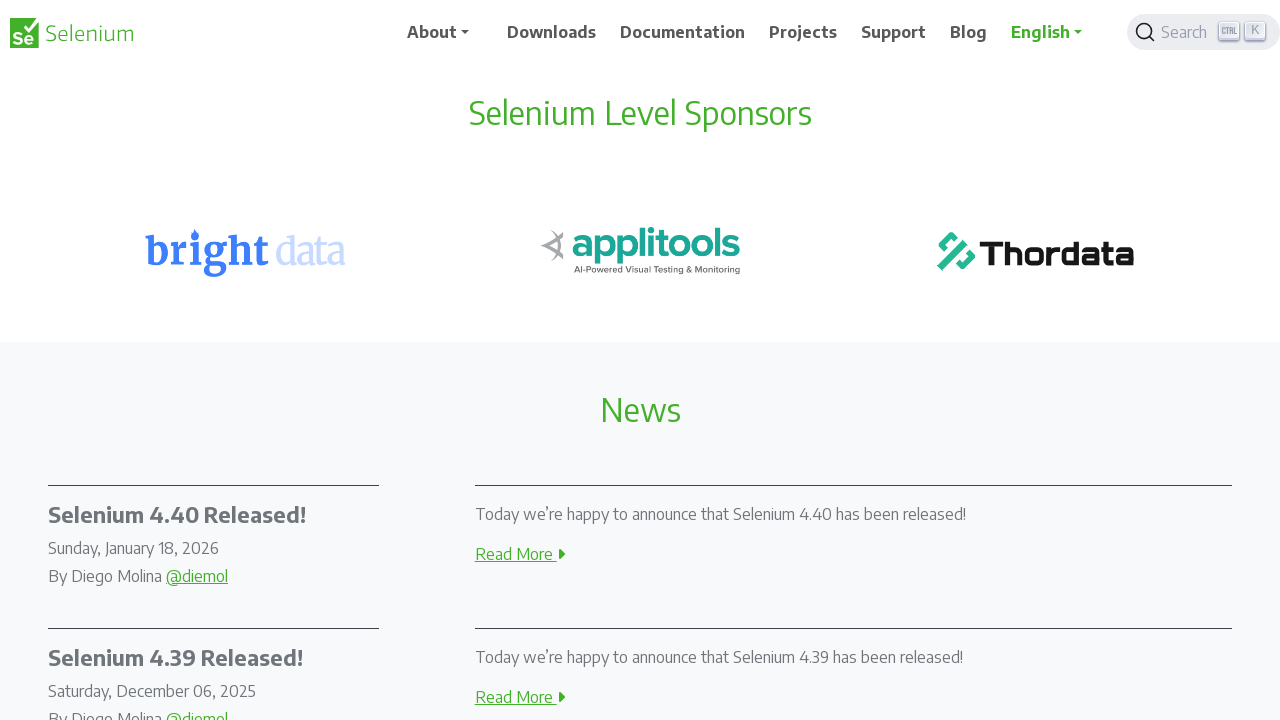

Pressed Page Down (scroll 3 of 10)
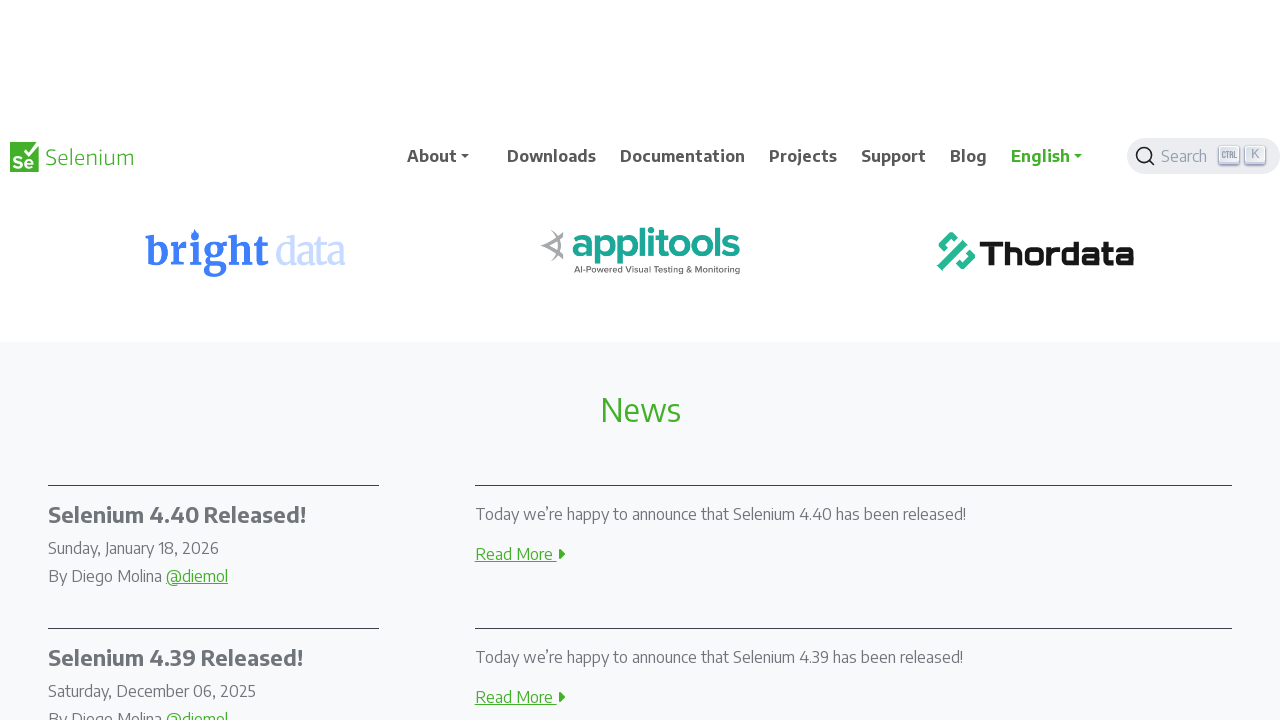

Waited 2 seconds after scroll 3
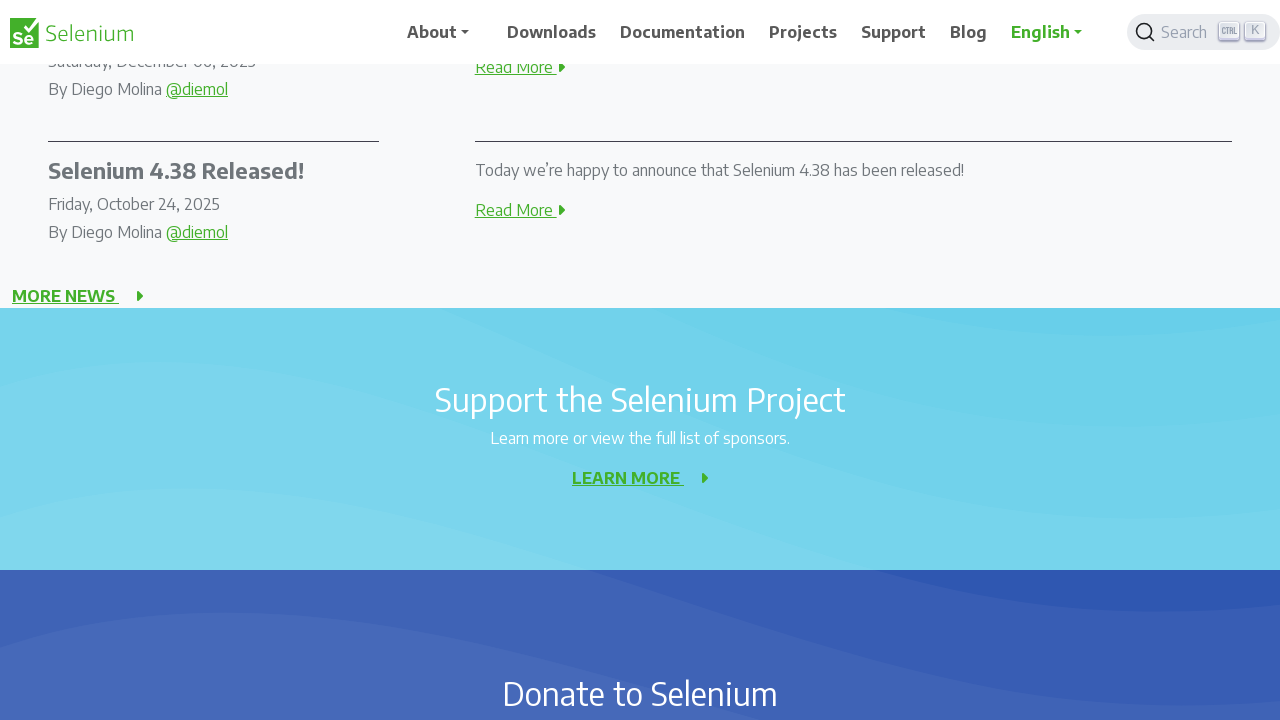

Pressed Page Down (scroll 4 of 10)
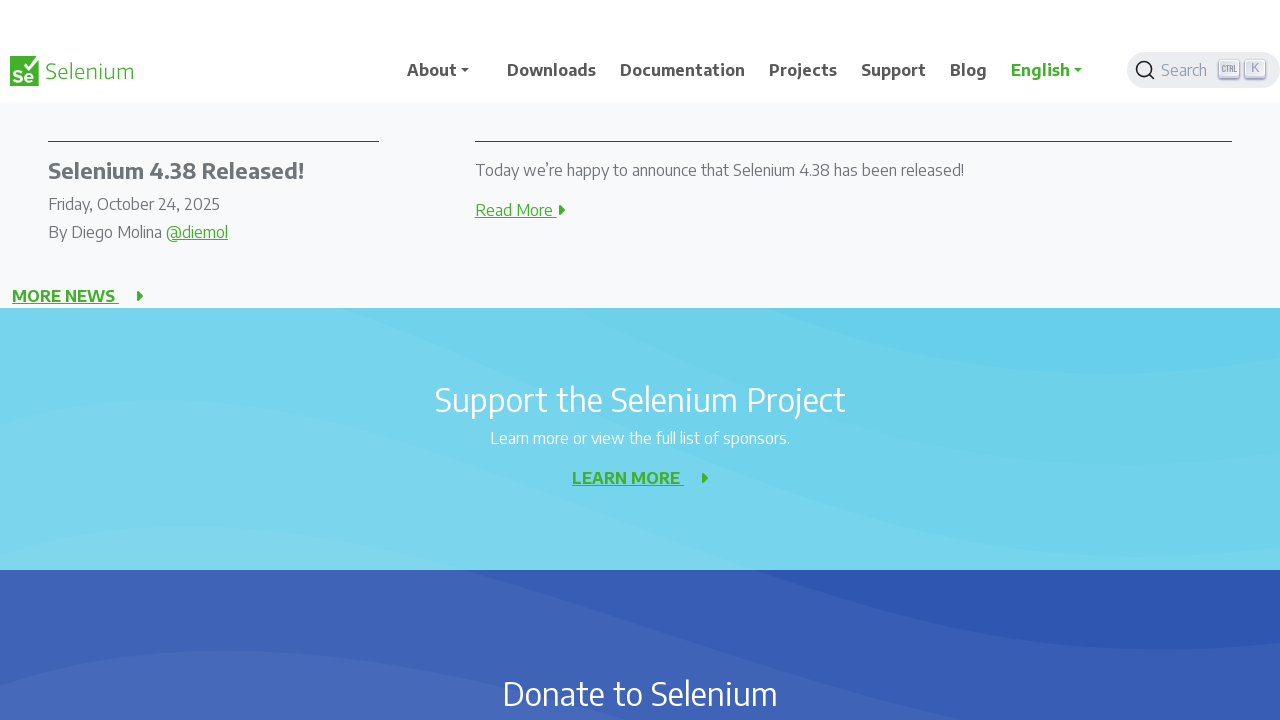

Waited 2 seconds after scroll 4
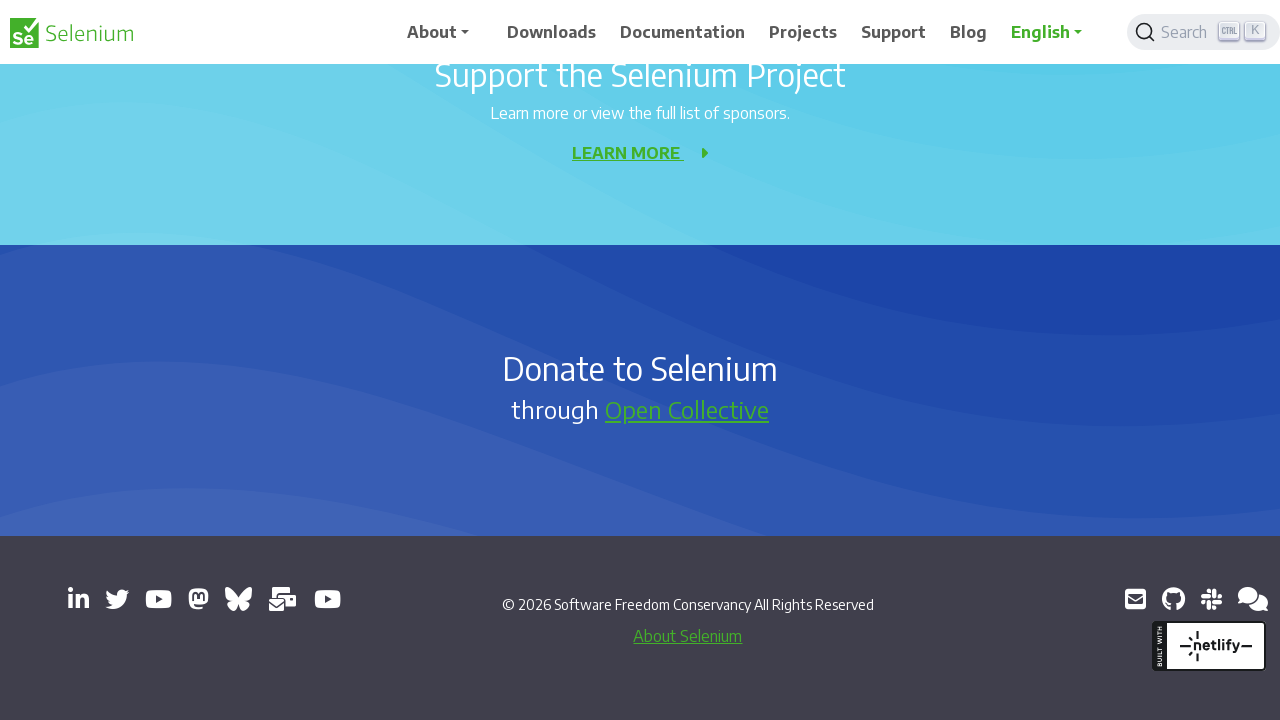

Pressed Page Down (scroll 5 of 10)
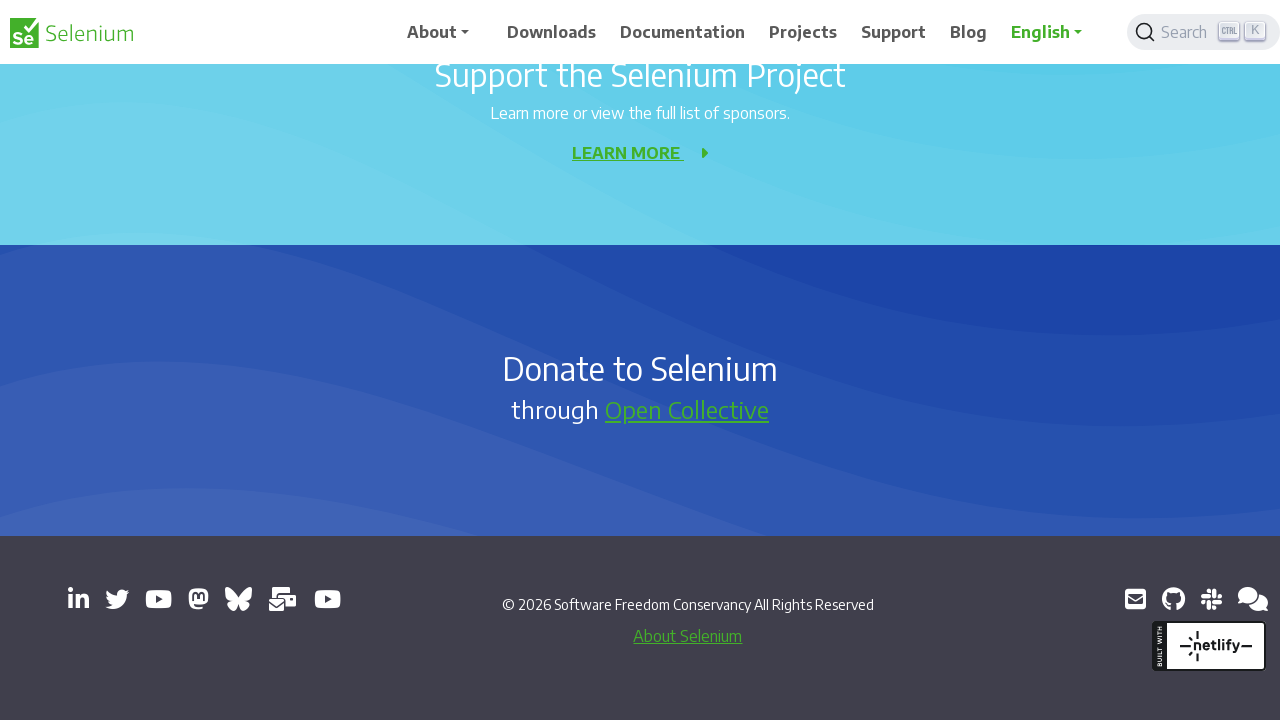

Waited 2 seconds after scroll 5
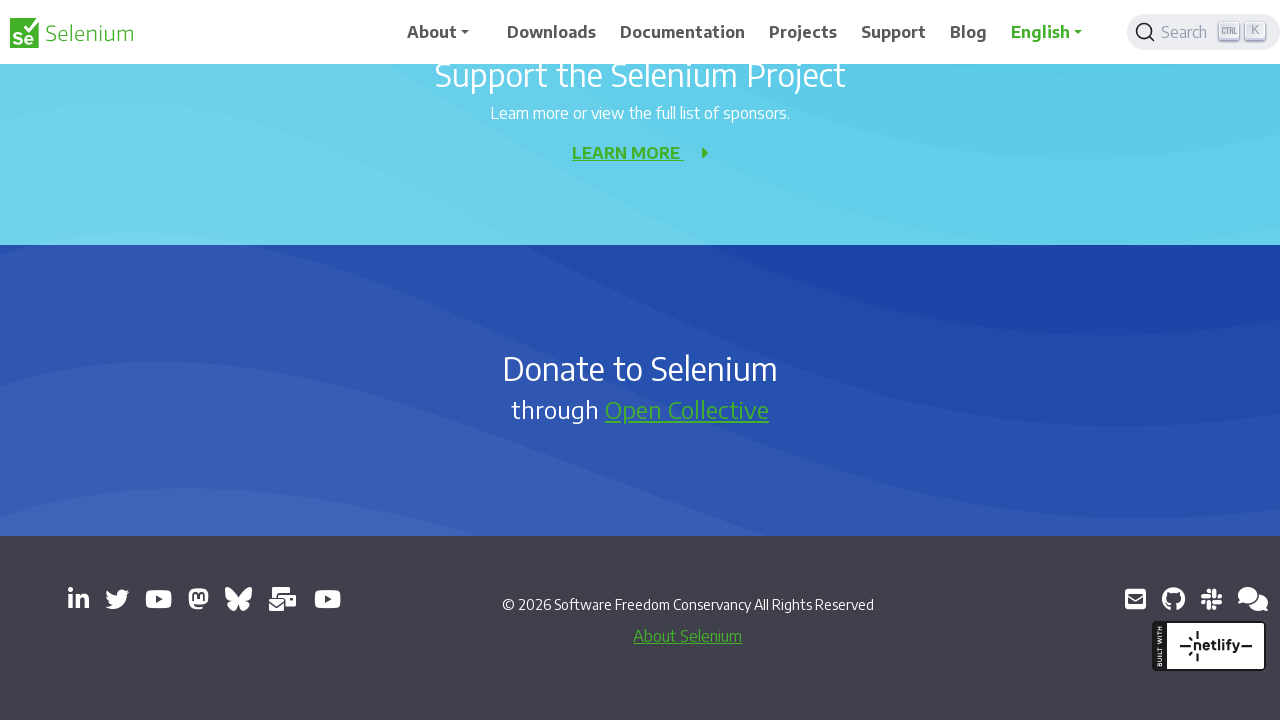

Pressed Page Down (scroll 6 of 10)
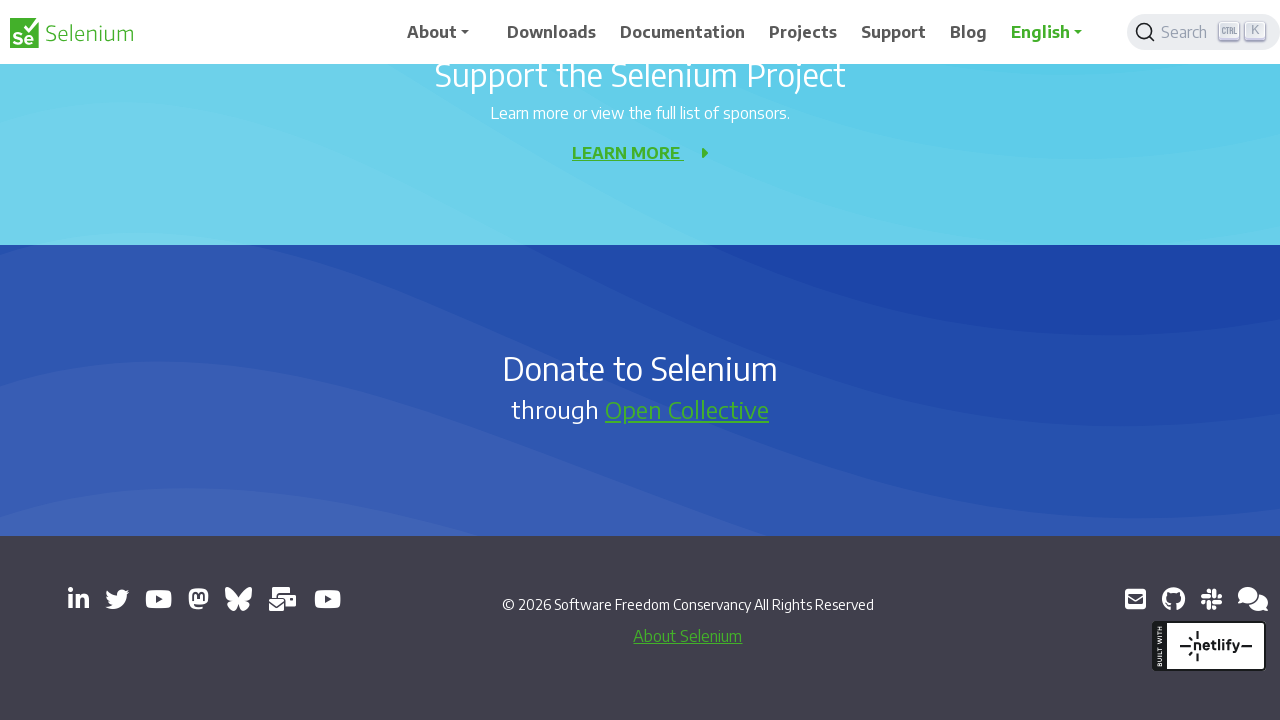

Waited 2 seconds after scroll 6
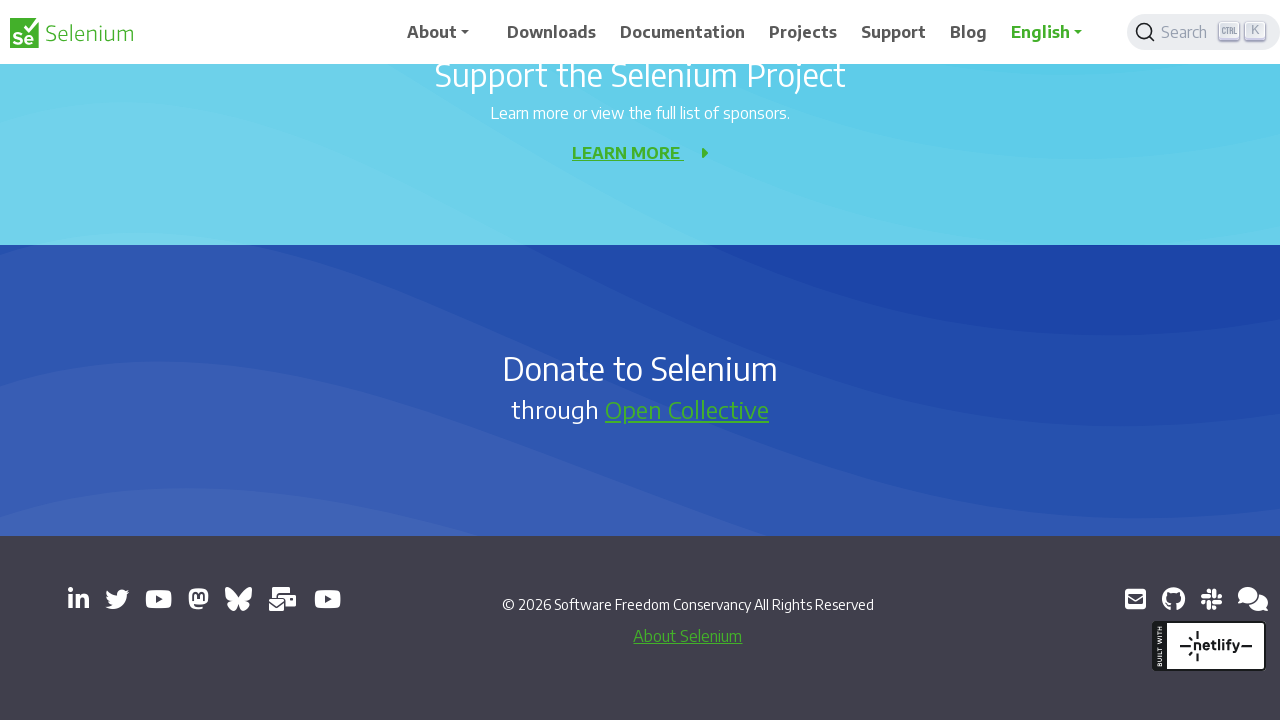

Pressed Page Down (scroll 7 of 10)
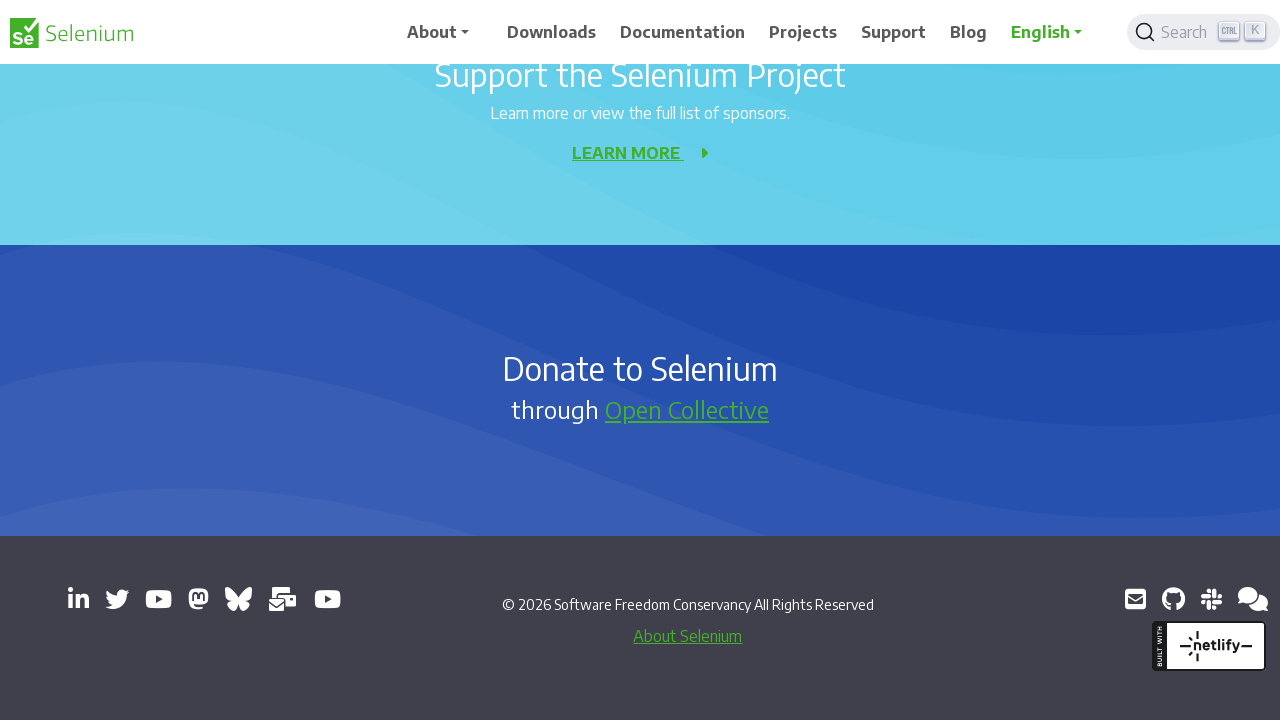

Waited 2 seconds after scroll 7
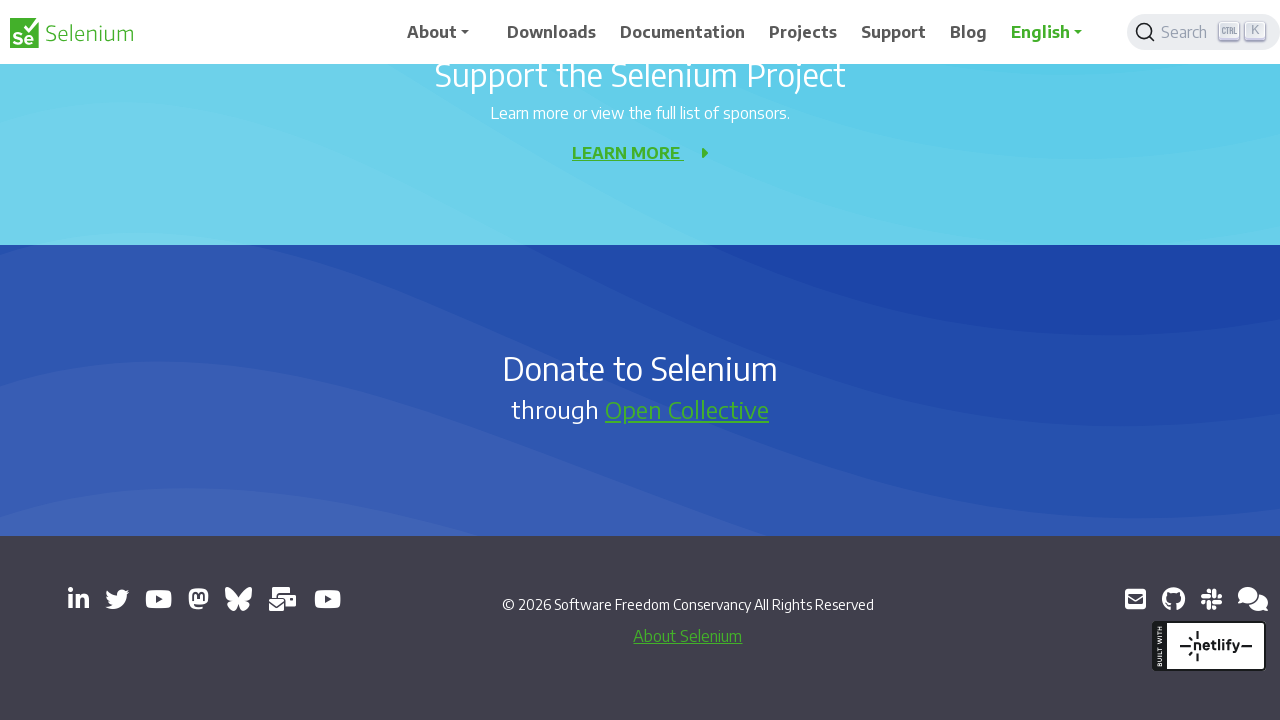

Pressed Page Down (scroll 8 of 10)
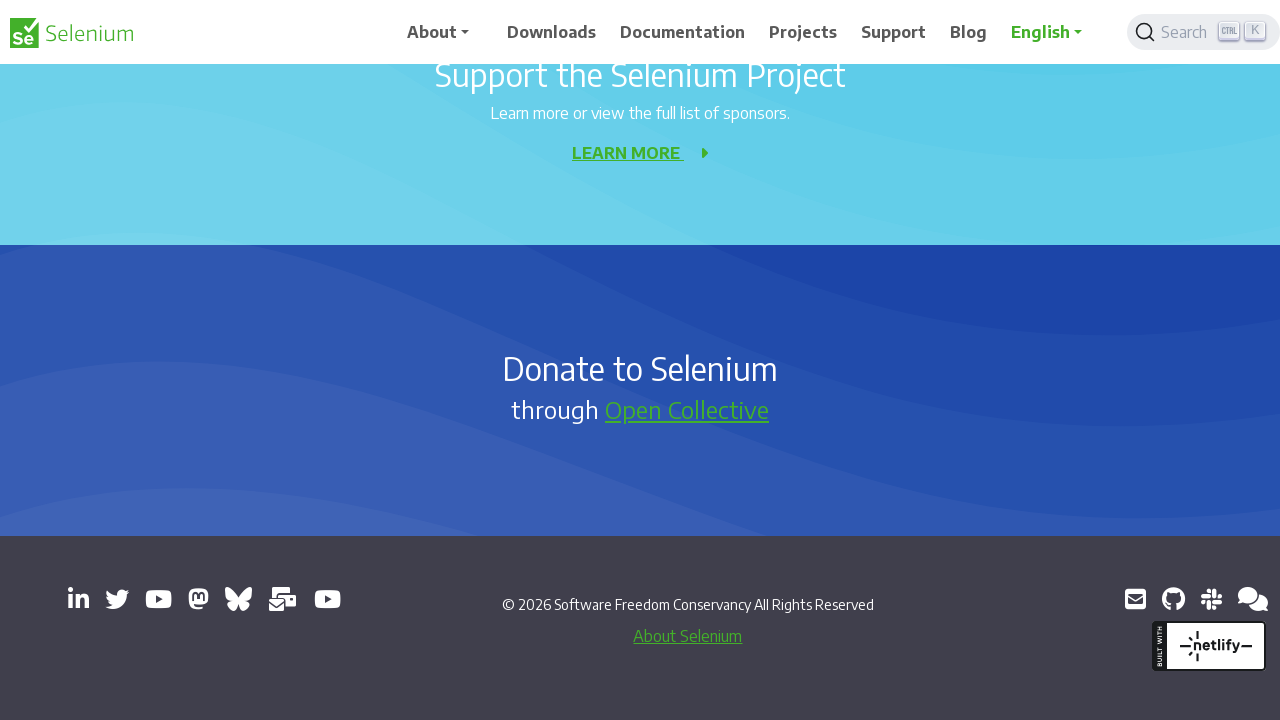

Waited 2 seconds after scroll 8
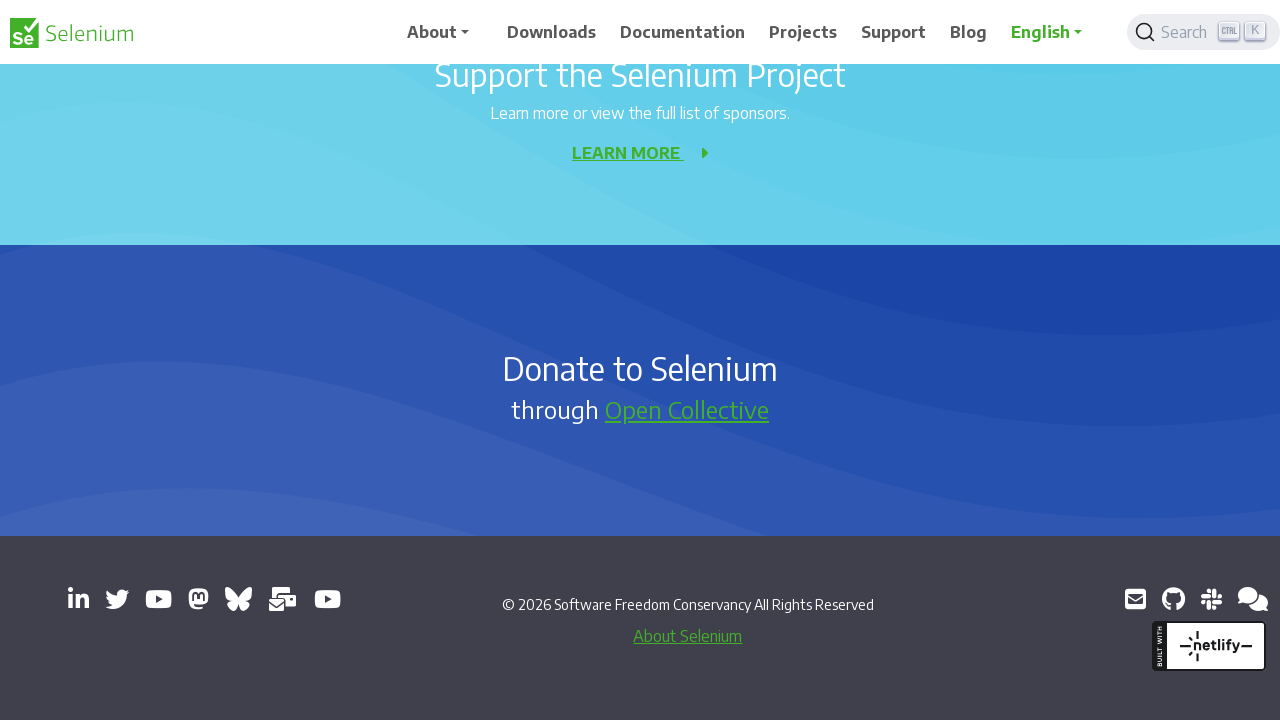

Pressed Page Down (scroll 9 of 10)
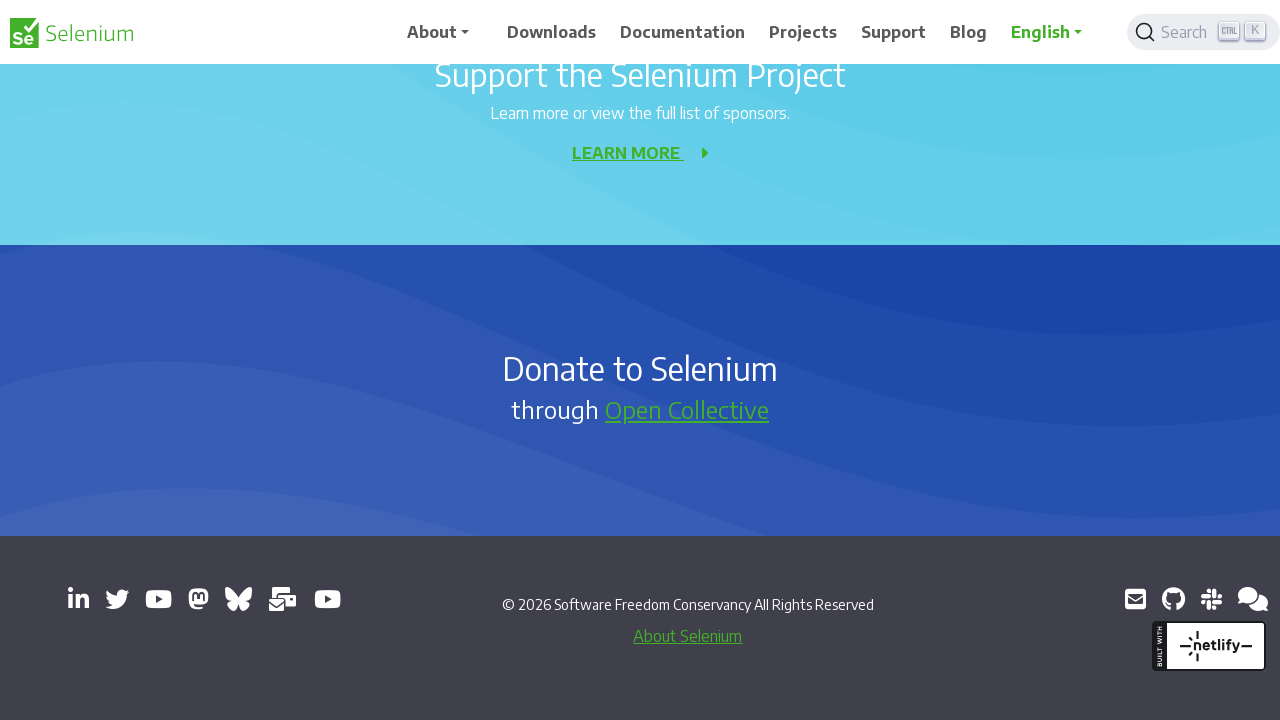

Waited 2 seconds after scroll 9
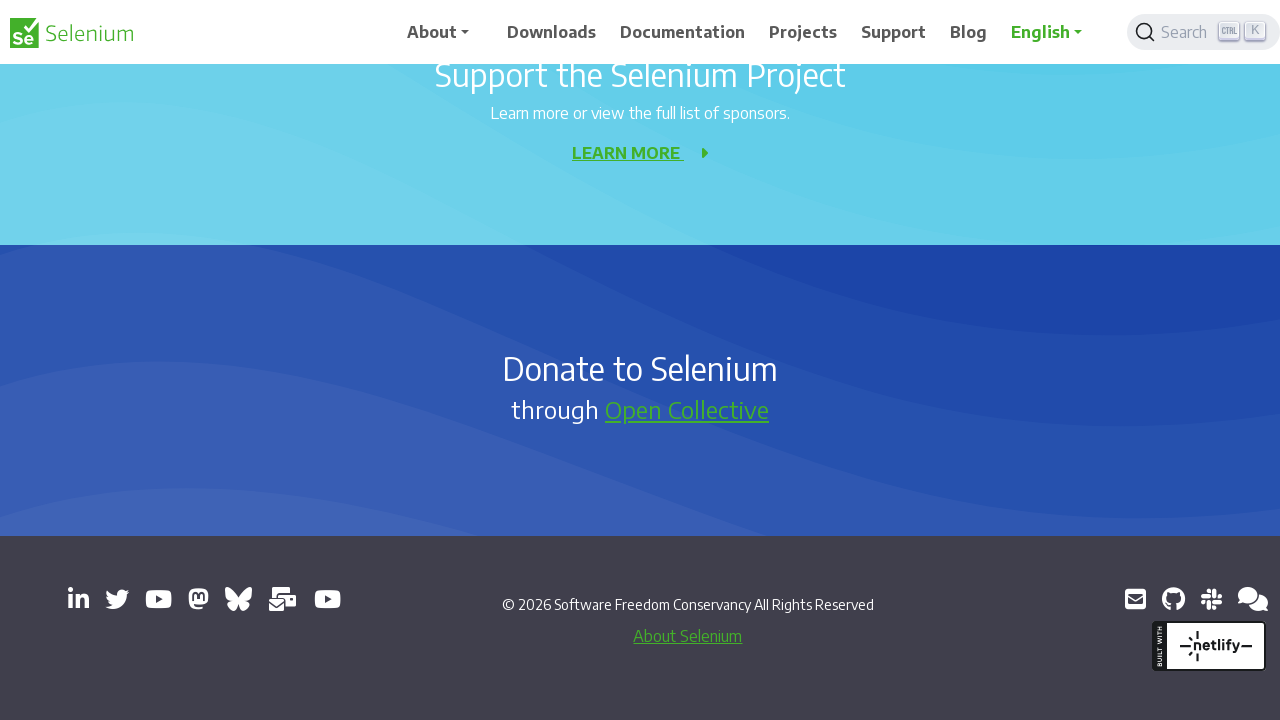

Pressed Page Down (scroll 10 of 10)
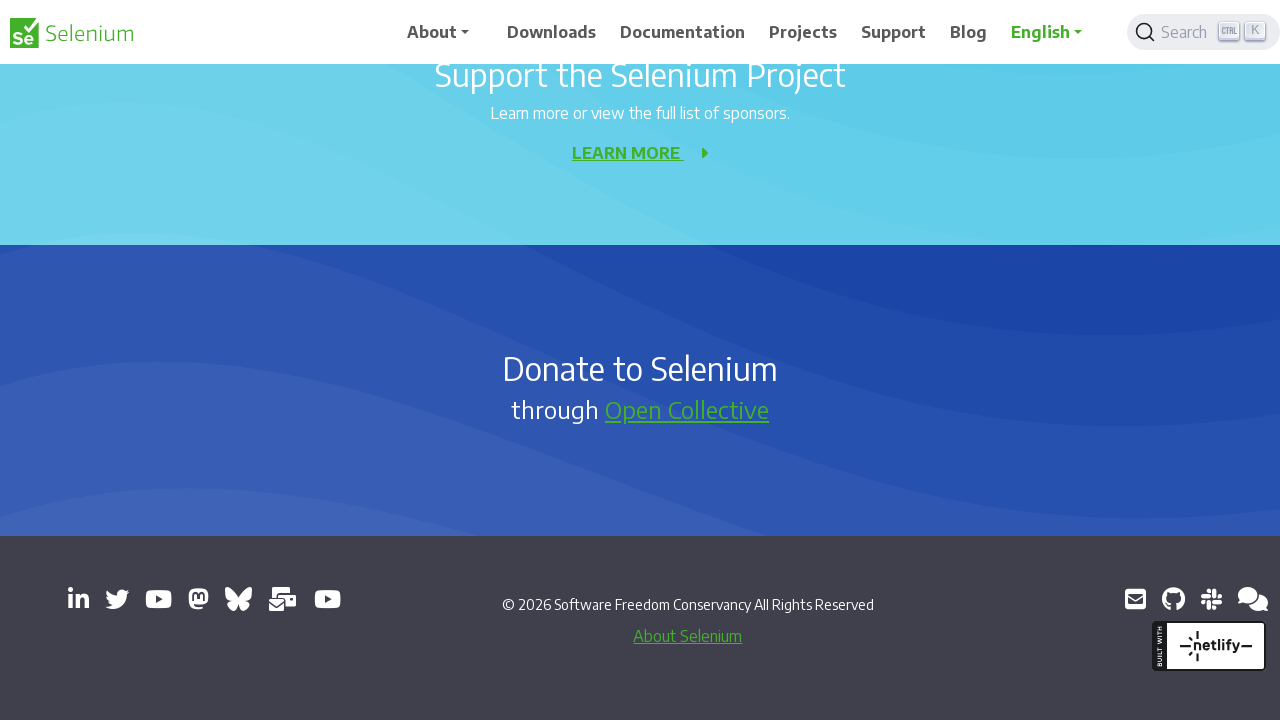

Waited 2 seconds after scroll 10
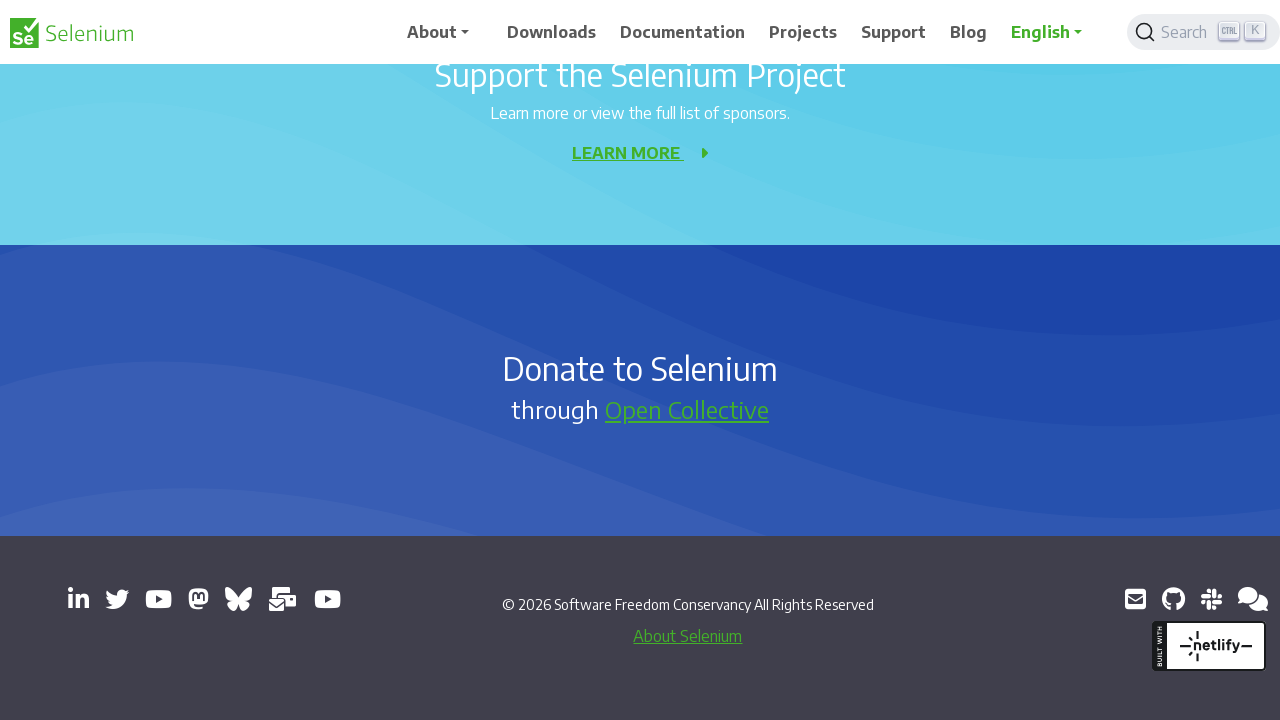

Pressed Enter key
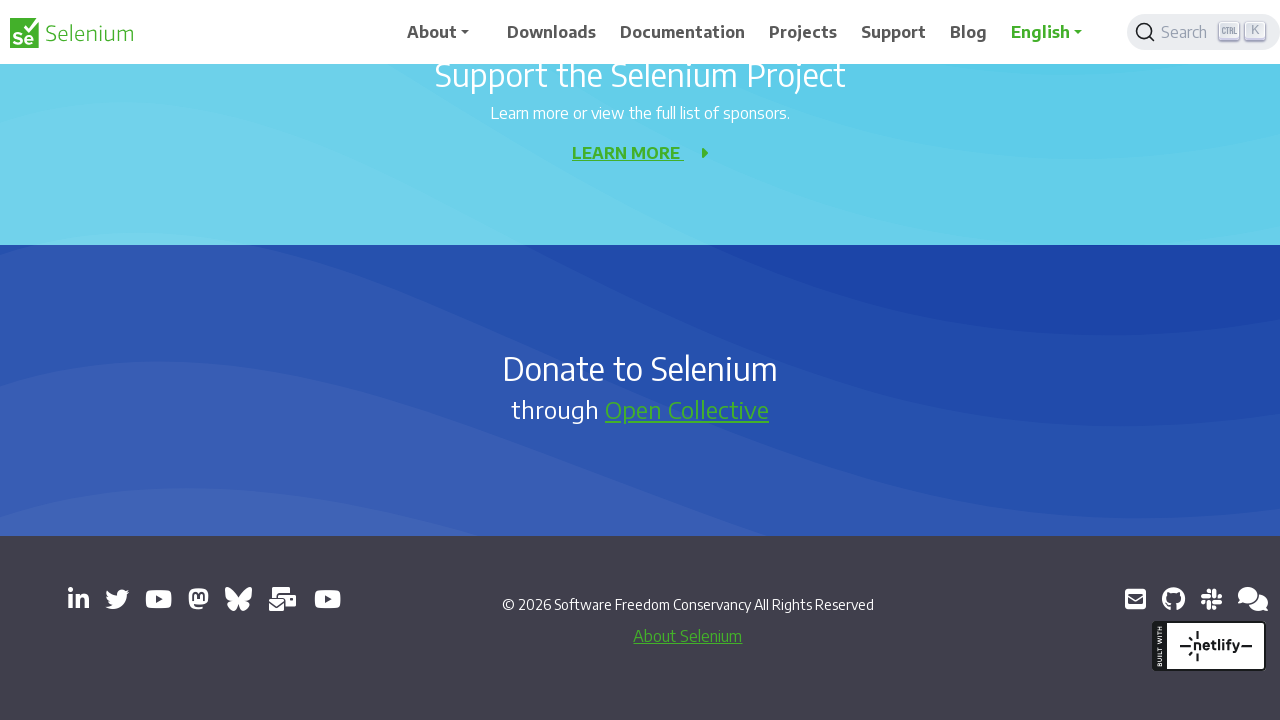

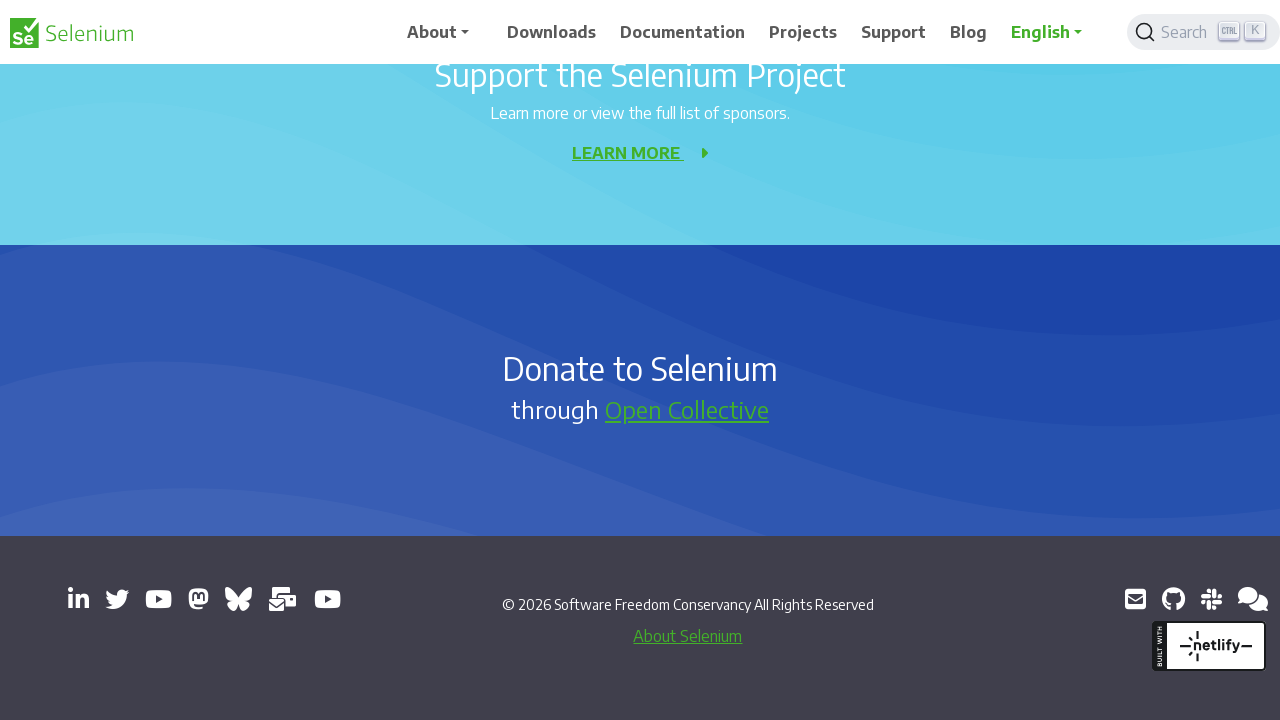